Tests dynamic controls by clicking the Remove button and verifying that the checkbox element is removed from the page

Starting URL: http://the-internet.herokuapp.com/dynamic_controls

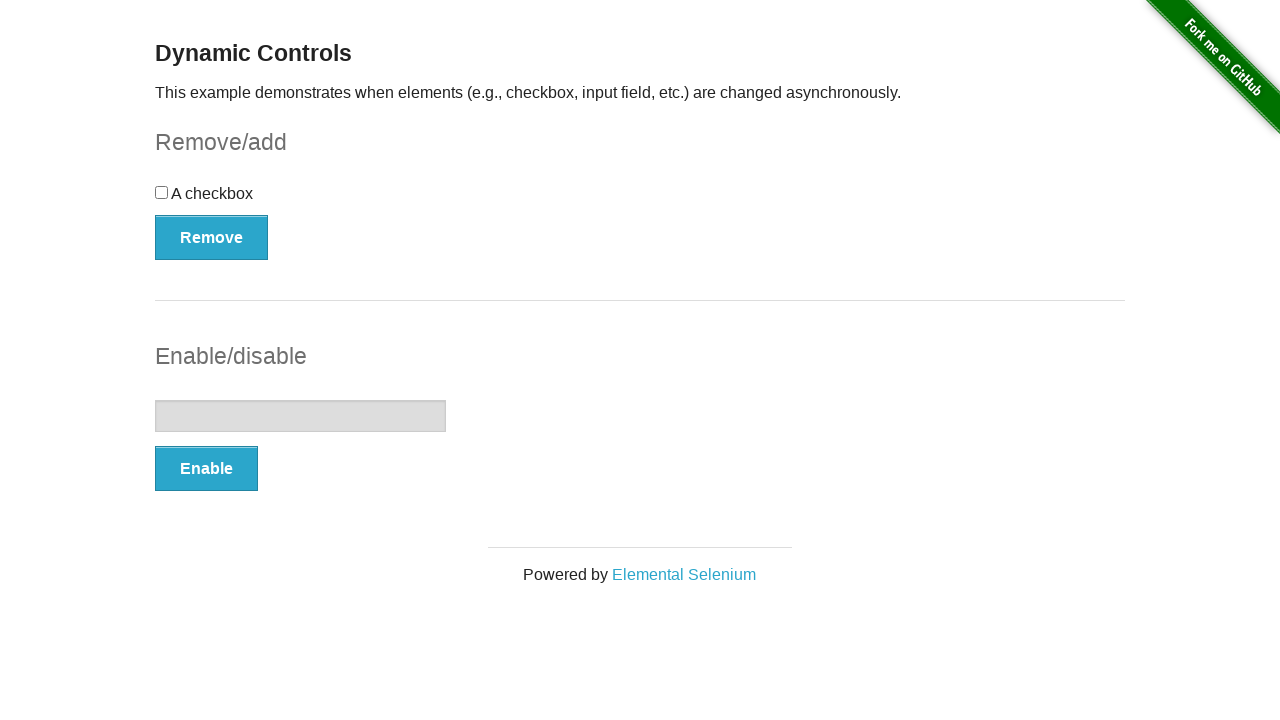

Clicked the Remove button to remove the checkbox at (212, 237) on xpath=//button[text()='Remove']
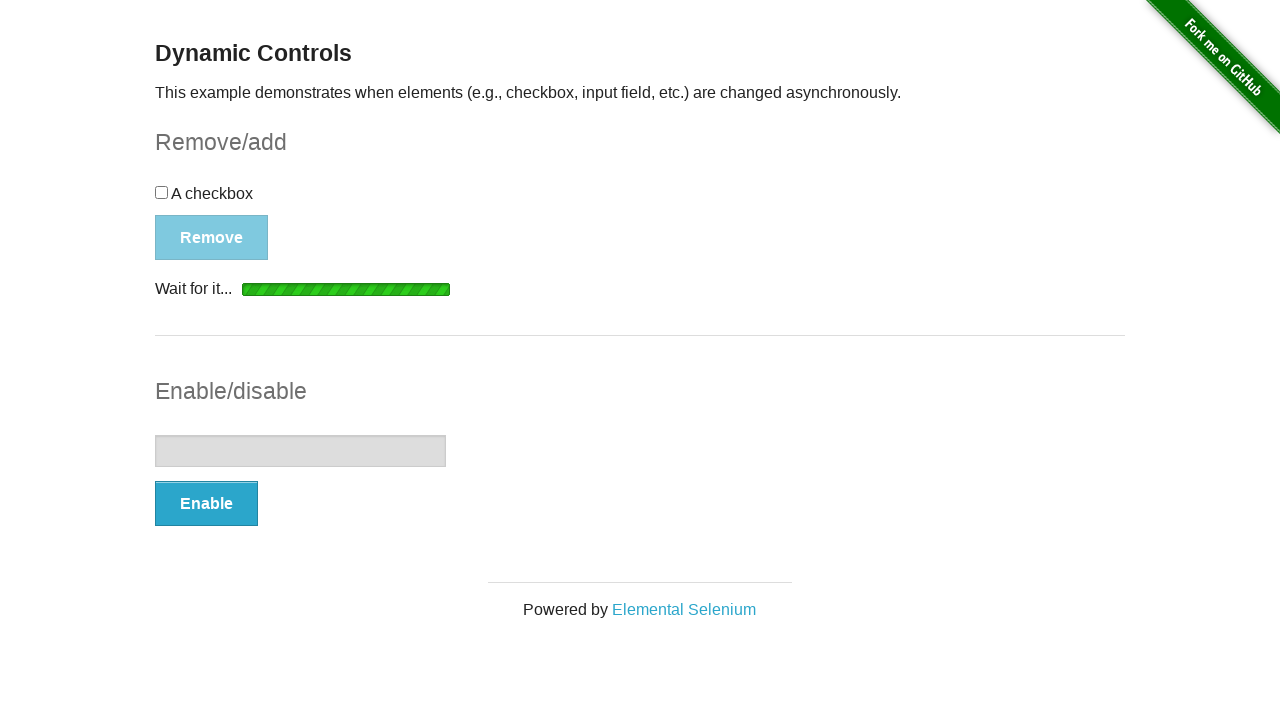

Success message appeared on the page
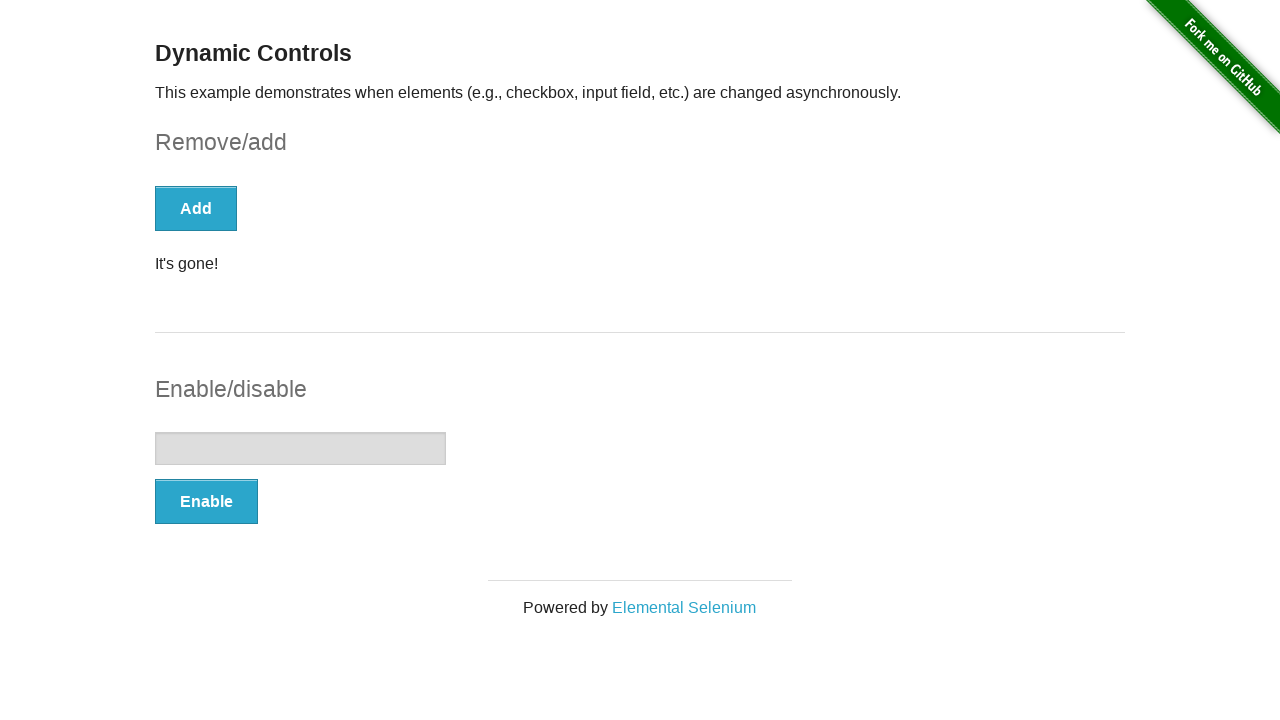

Located the success message element
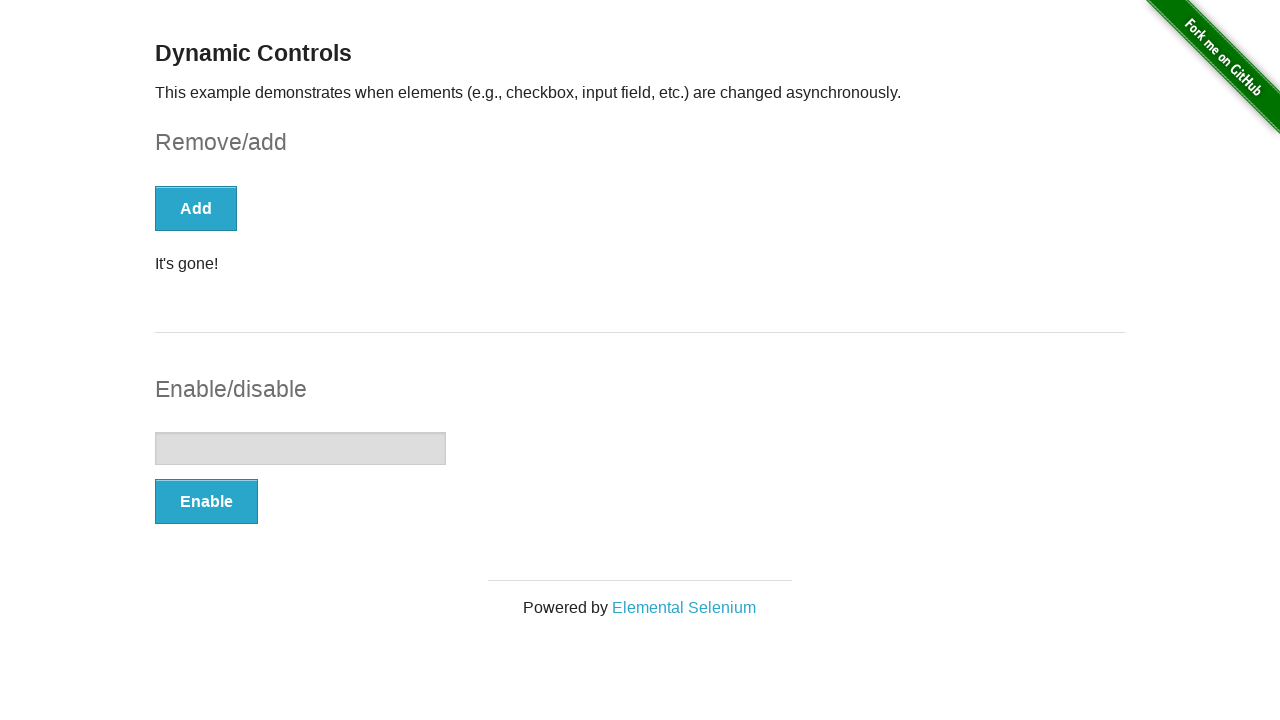

Verified success message text is 'It's gone!'
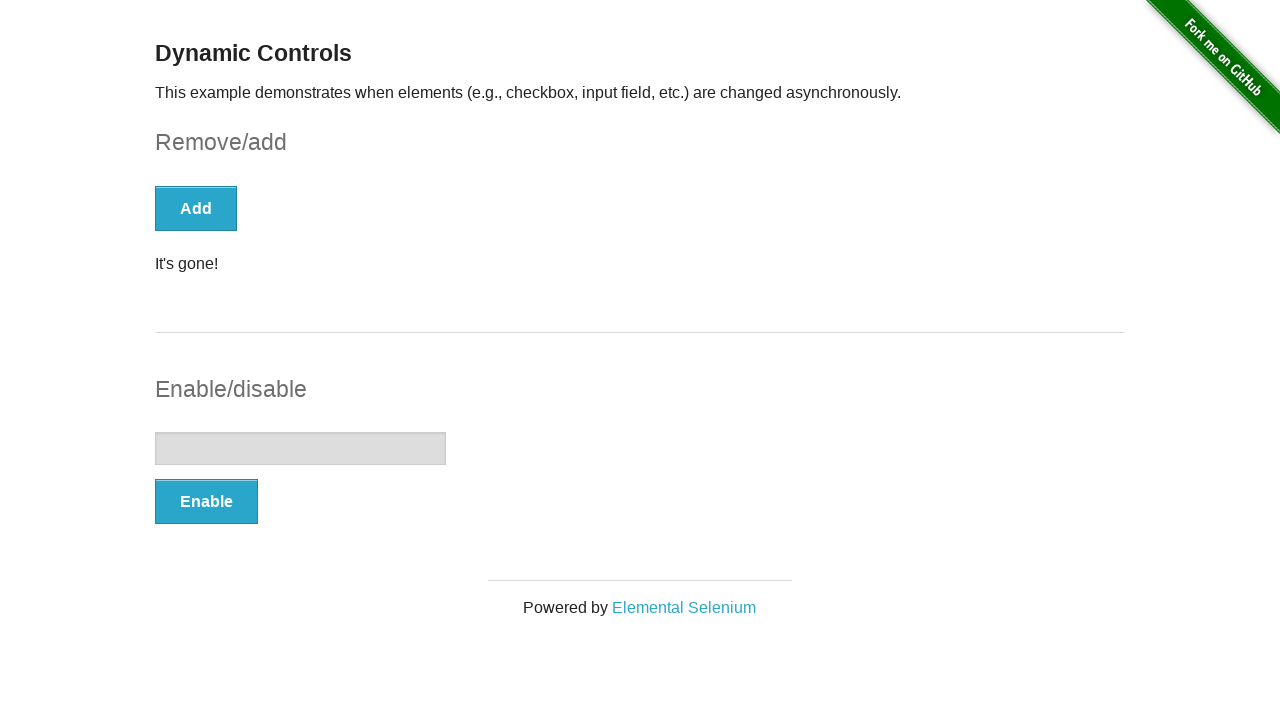

Verified the checkbox element has been removed from the page
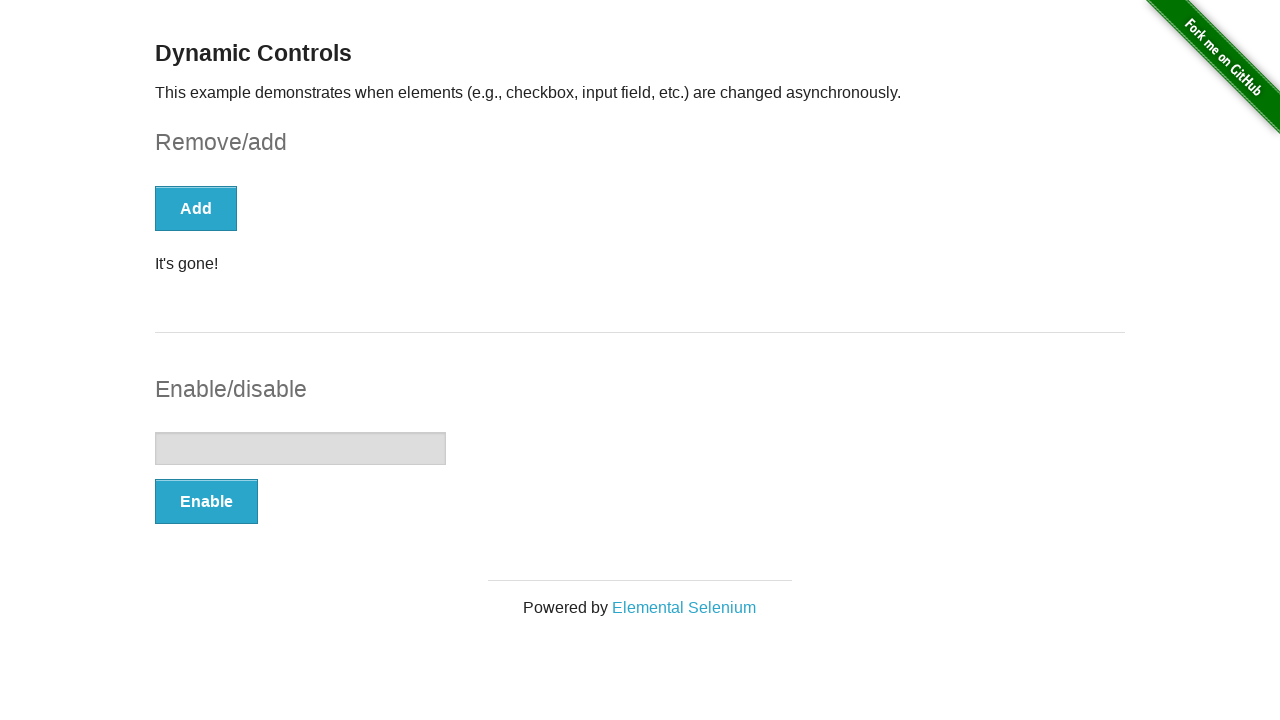

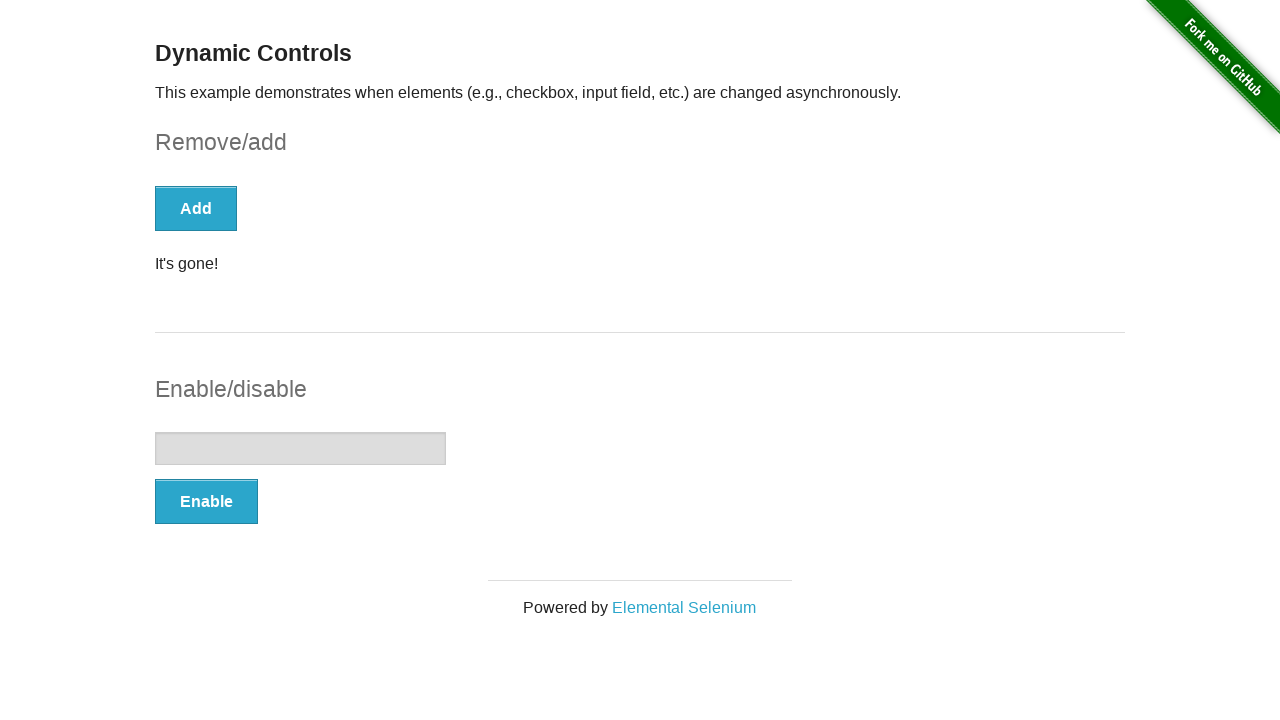